Tests radio button selection and verification on Semantic UI example page by clicking a radio button and checking its selected state

Starting URL: https://semantic-ui.com/modules/checkbox.html

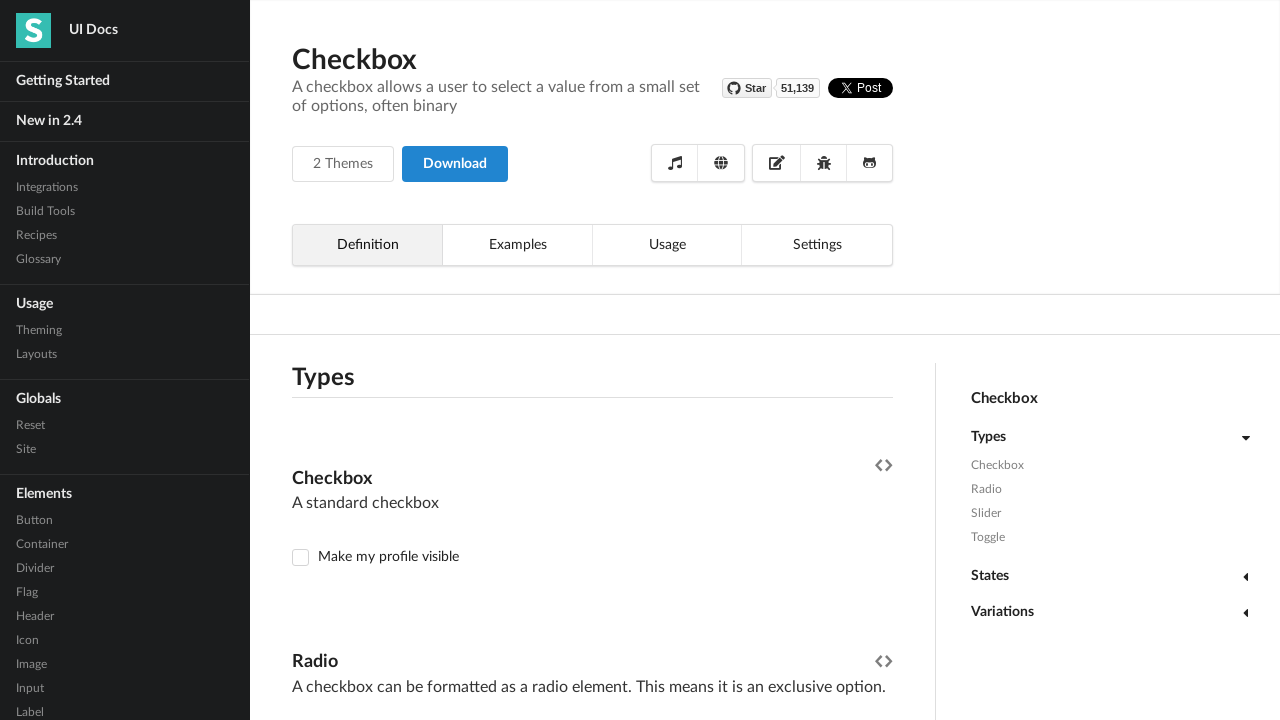

Clicked 'Once a day' radio button label at (340, 360) on xpath=//label[contains(text(),'Once a day') and preceding-sibling::input[@name='
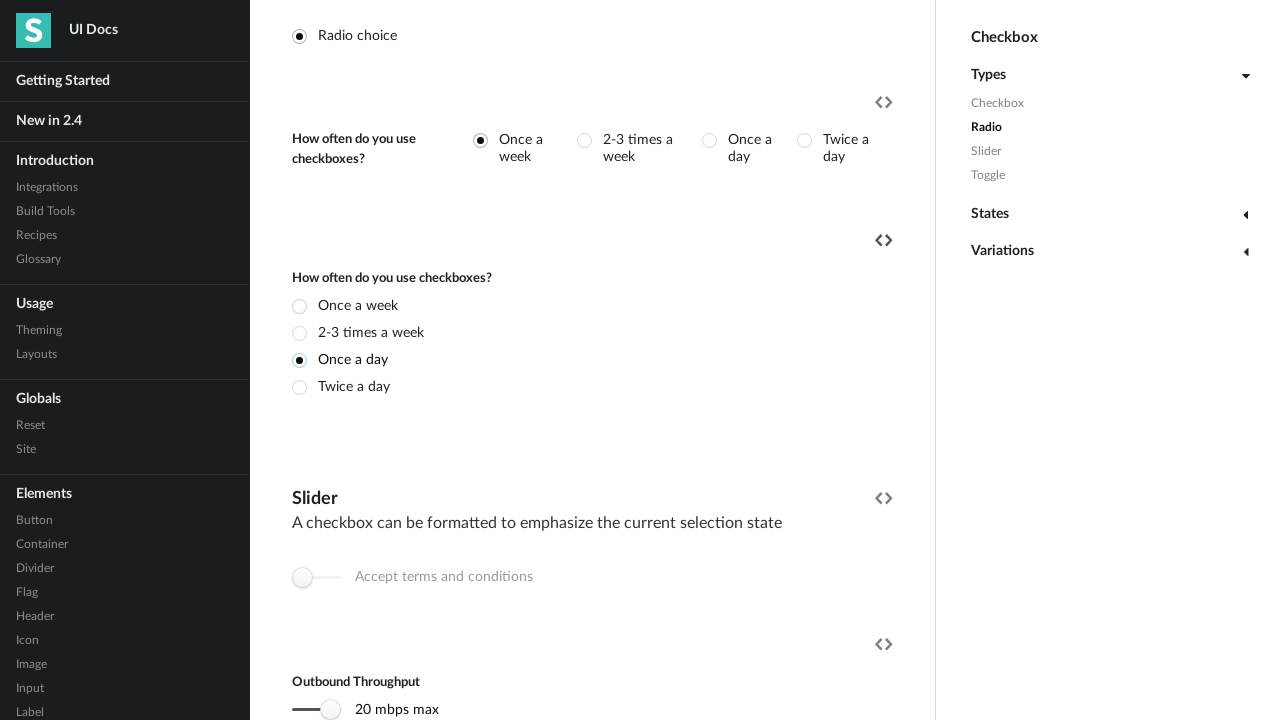

Located 'Once a day' radio button element
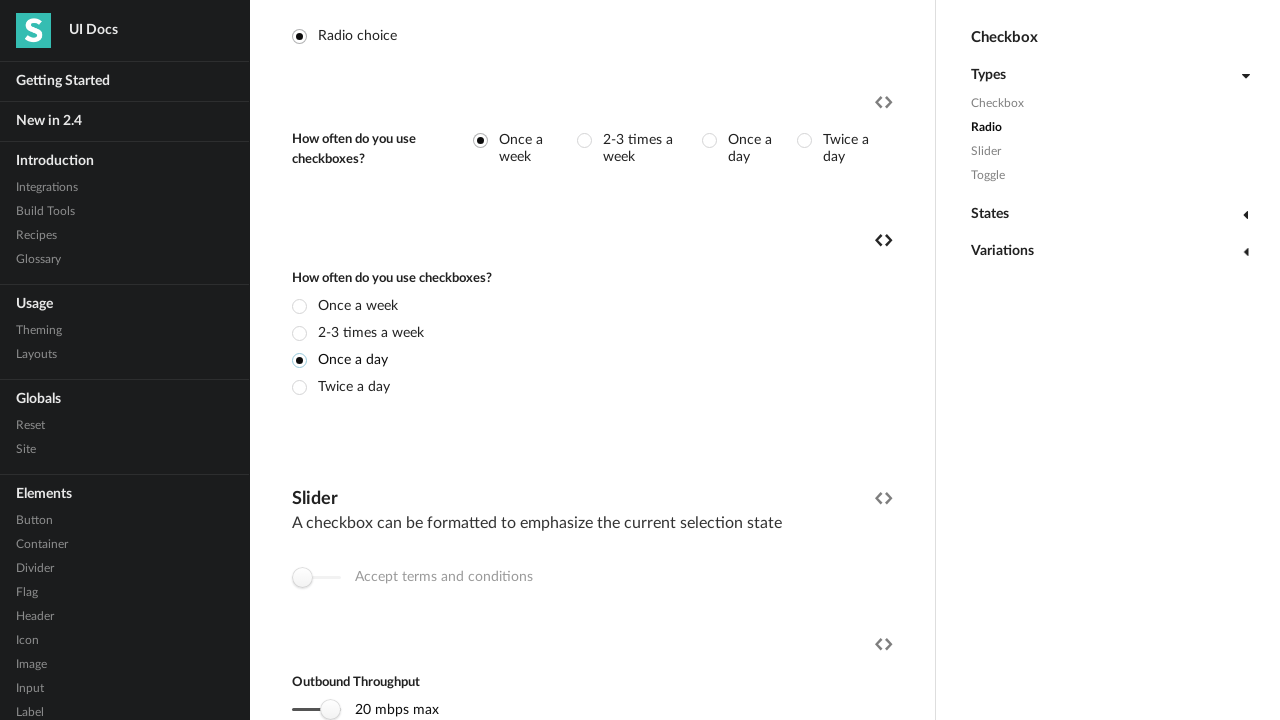

Verified 'Once a day' radio button is selected
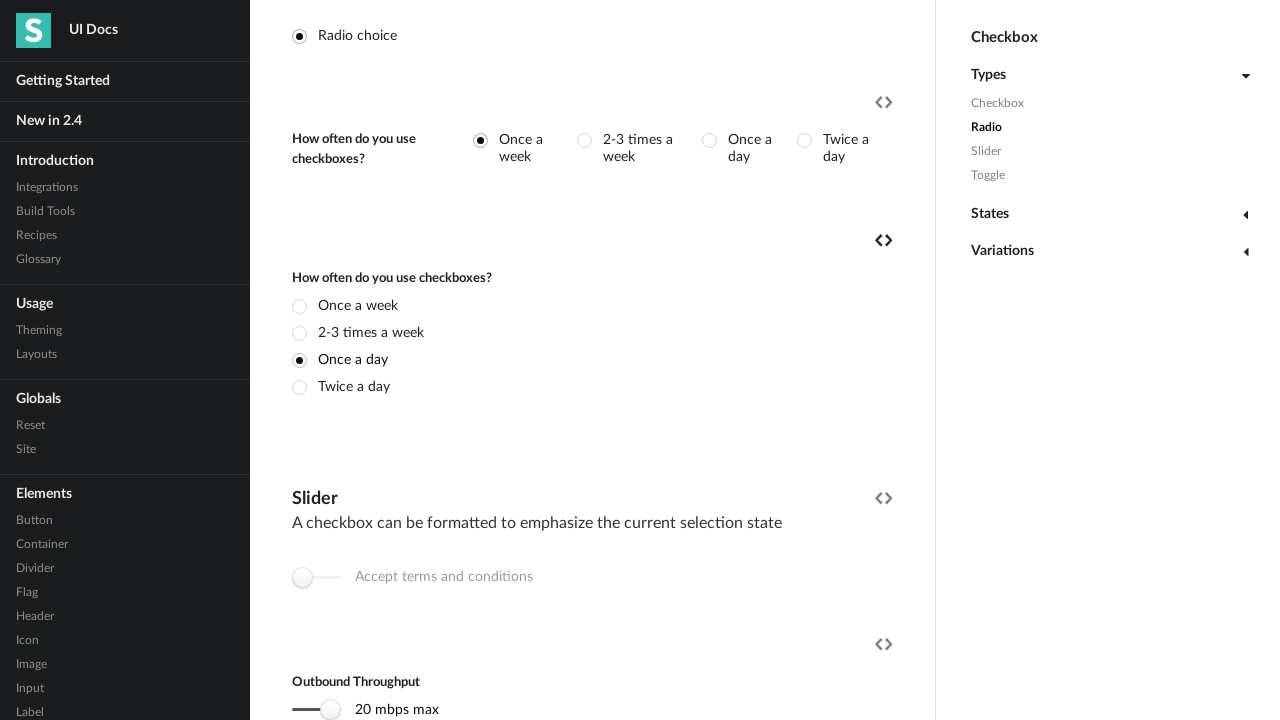

Located 'Once a week' radio button element
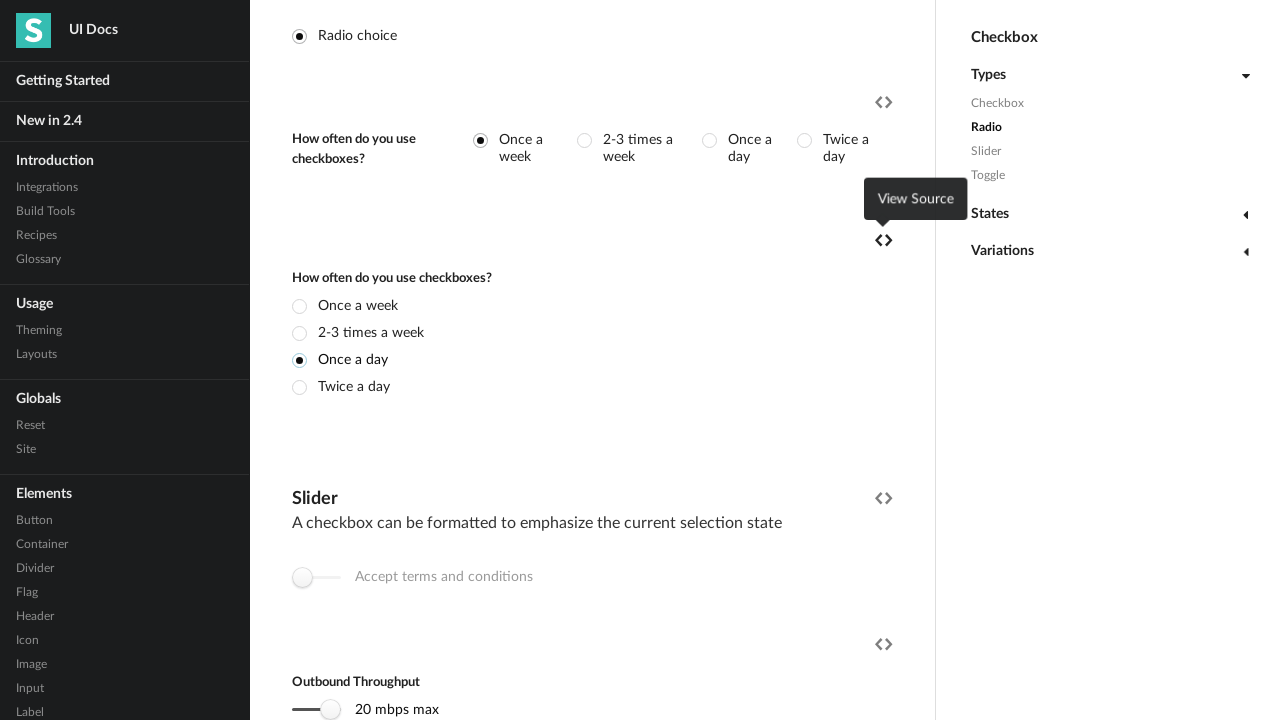

Verified 'Once a week' radio button is not selected
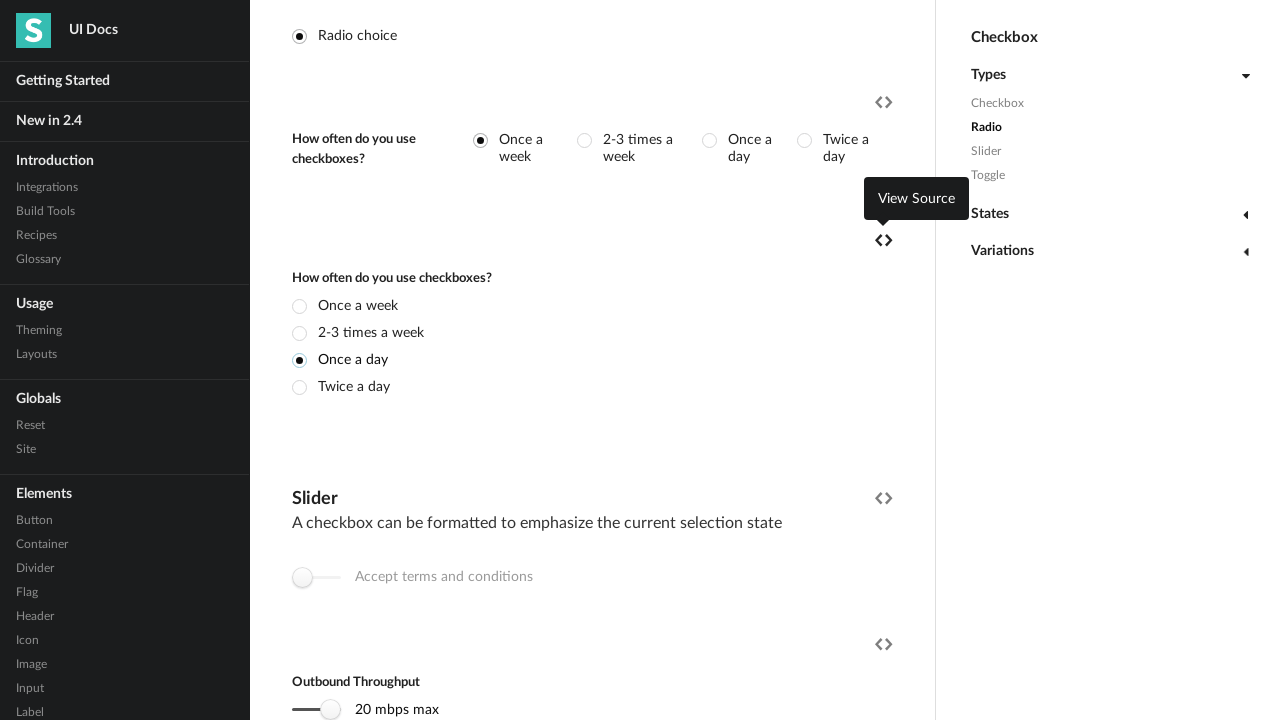

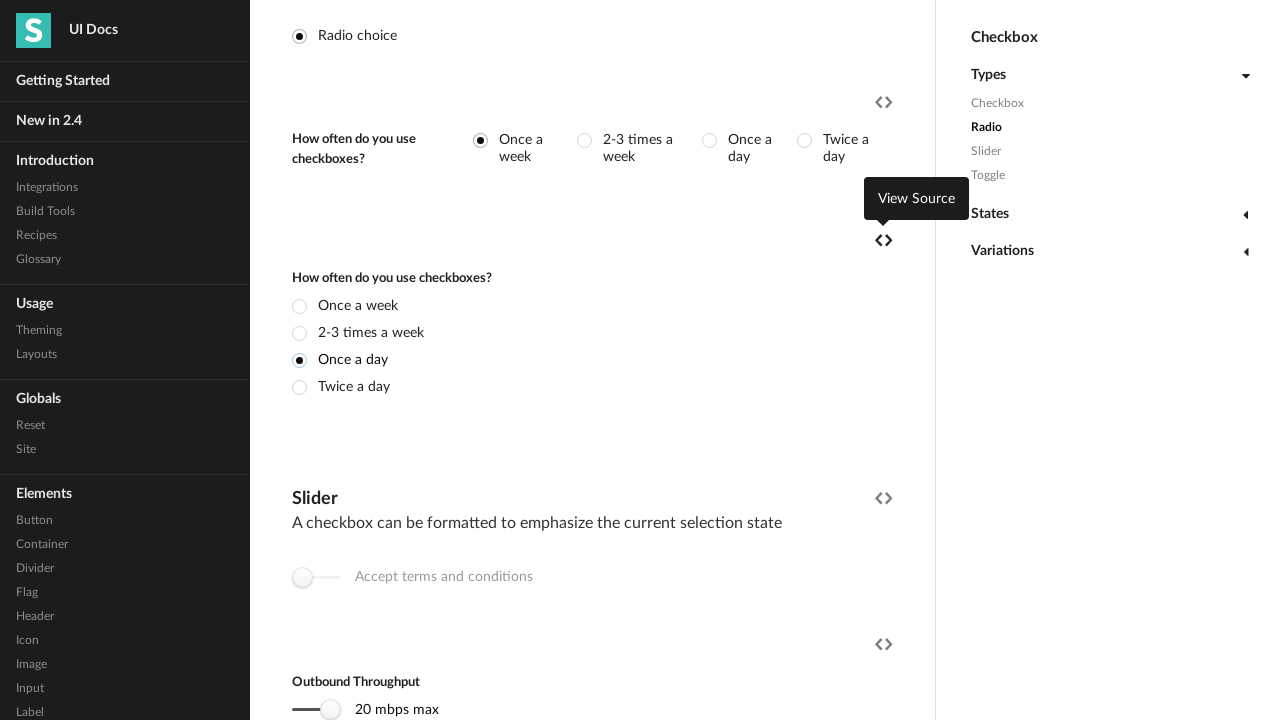